Tests hover and click functionality on a dropdown menu by hovering over the menu and selecting an option

Starting URL: https://seleniumbase.io/demo_page

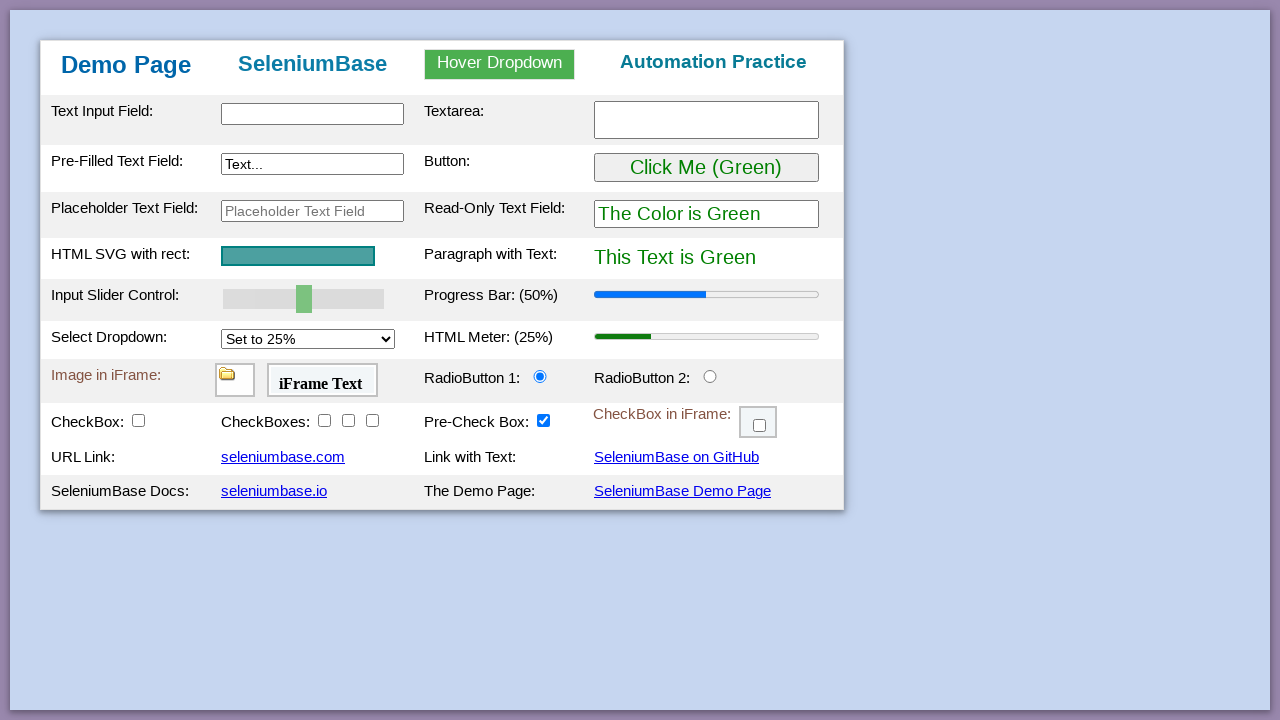

Navigated to https://seleniumbase.io/demo_page
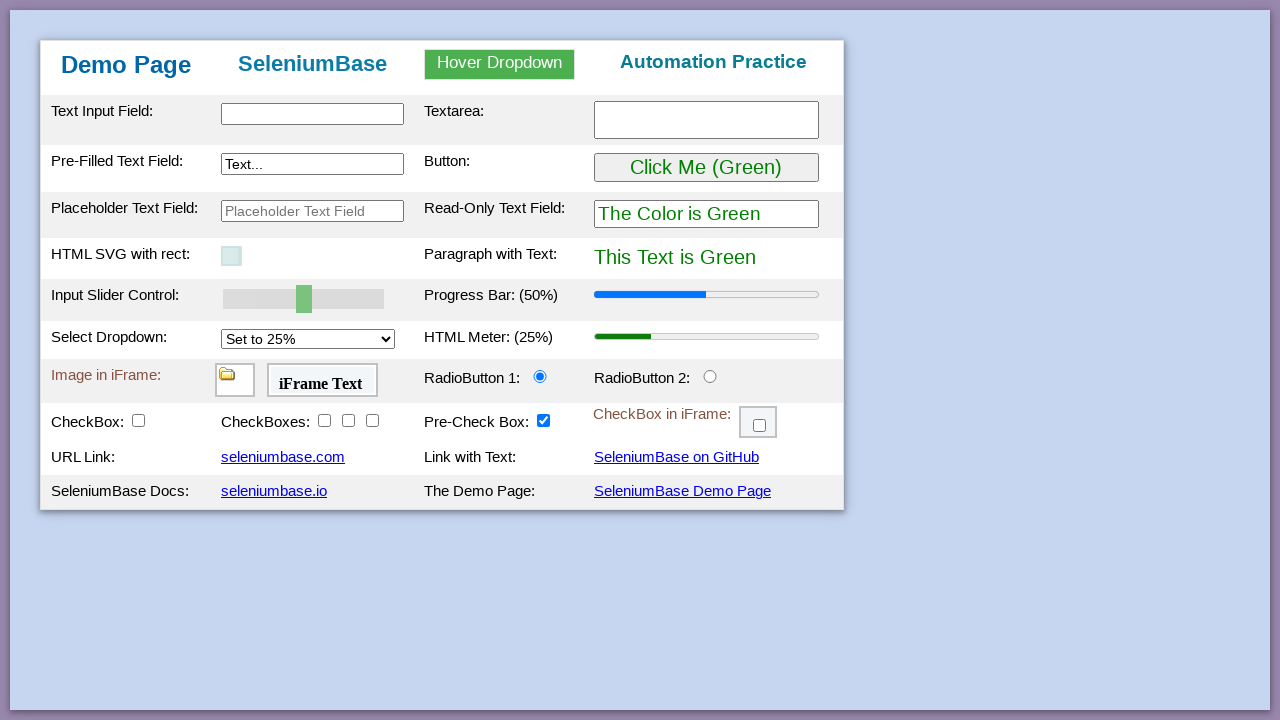

Hovered over the dropdown menu at (500, 64) on form table tbody tr:nth-child(1) td:nth-child(3) div div:first-child
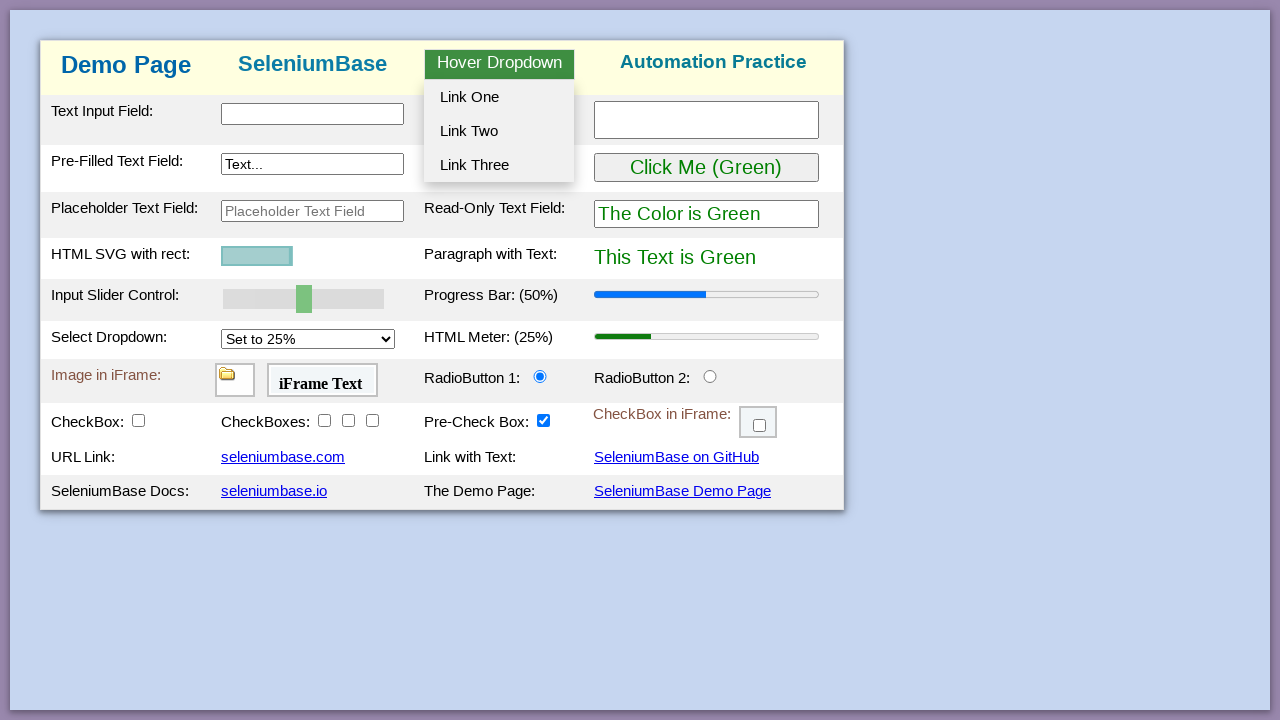

Clicked on the third dropdown option at (499, 165) on form table tbody tr:nth-child(1) td:nth-child(3) div div:nth-child(2) a:nth-chil
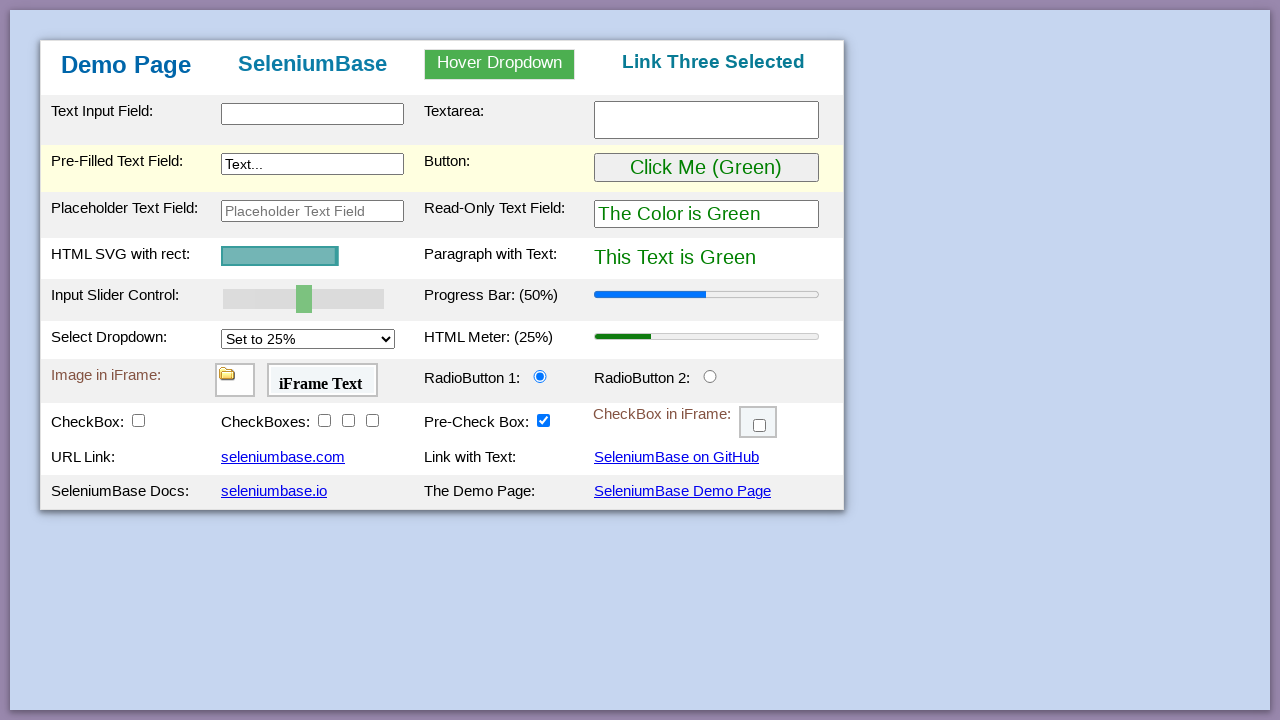

Waited for result text to appear
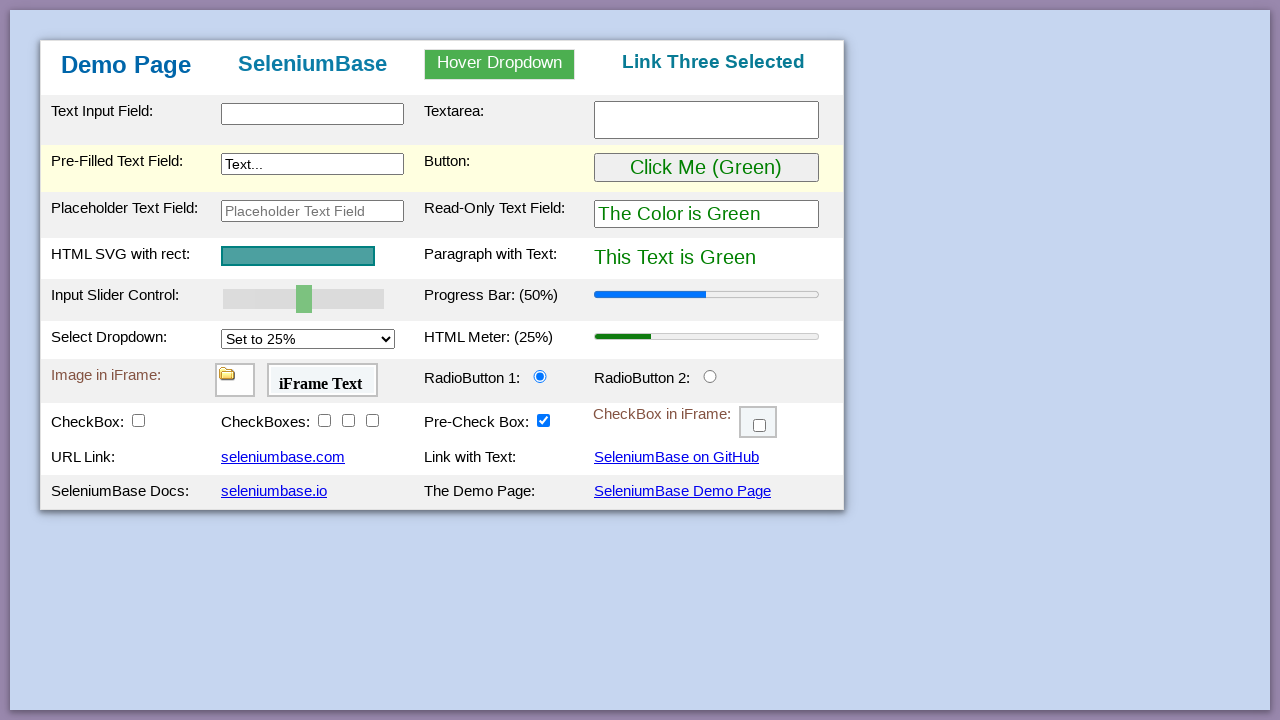

Retrieved displayed text: 'Link Three Selected'
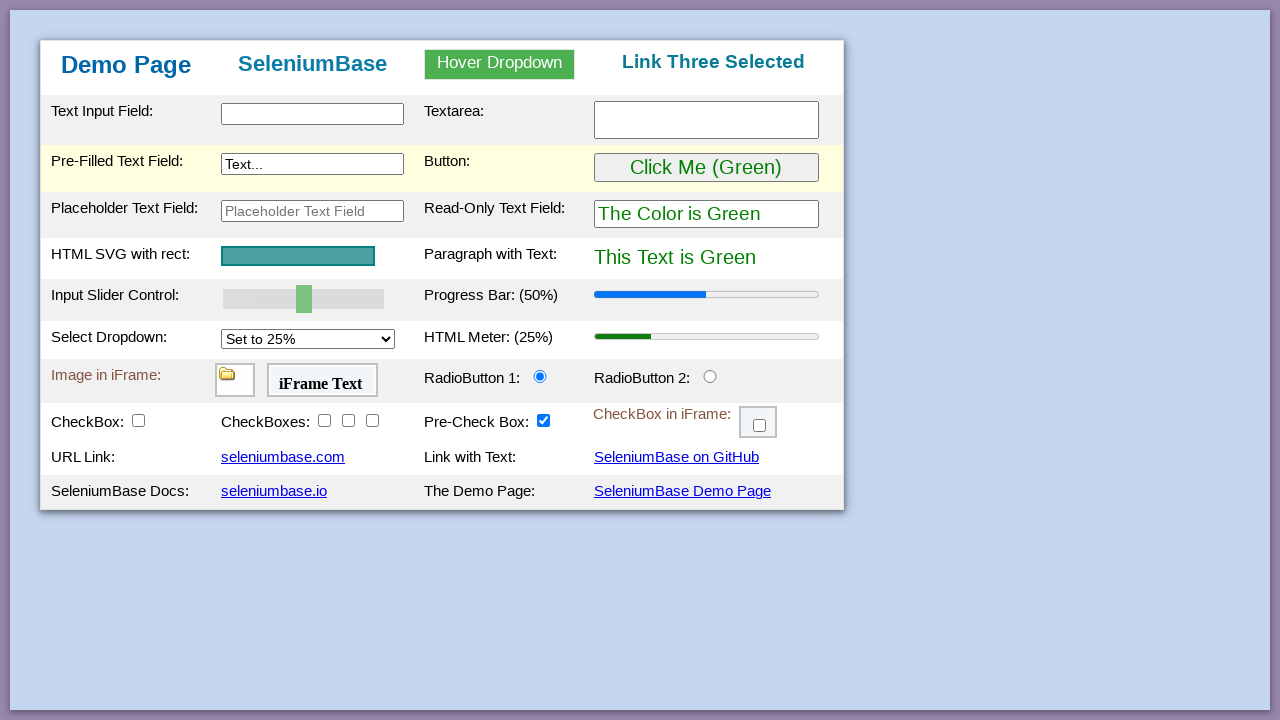

Assertion passed: 'Link Three Selected' is displayed
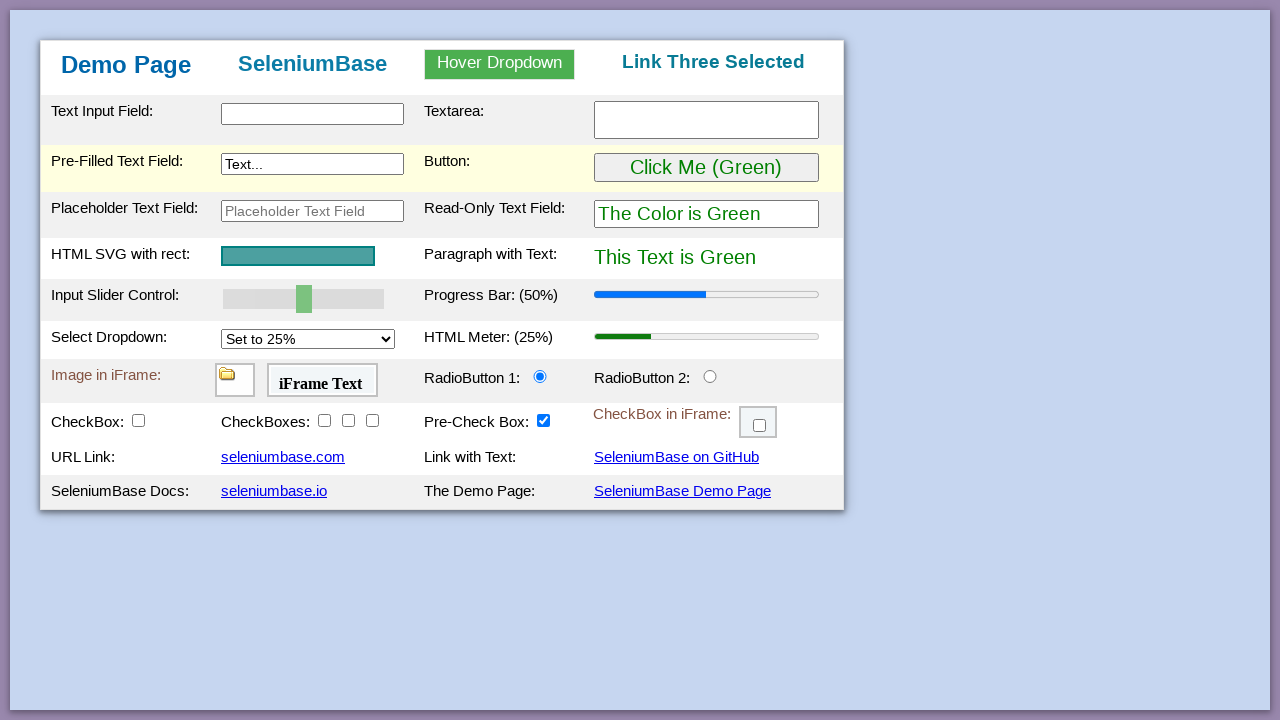

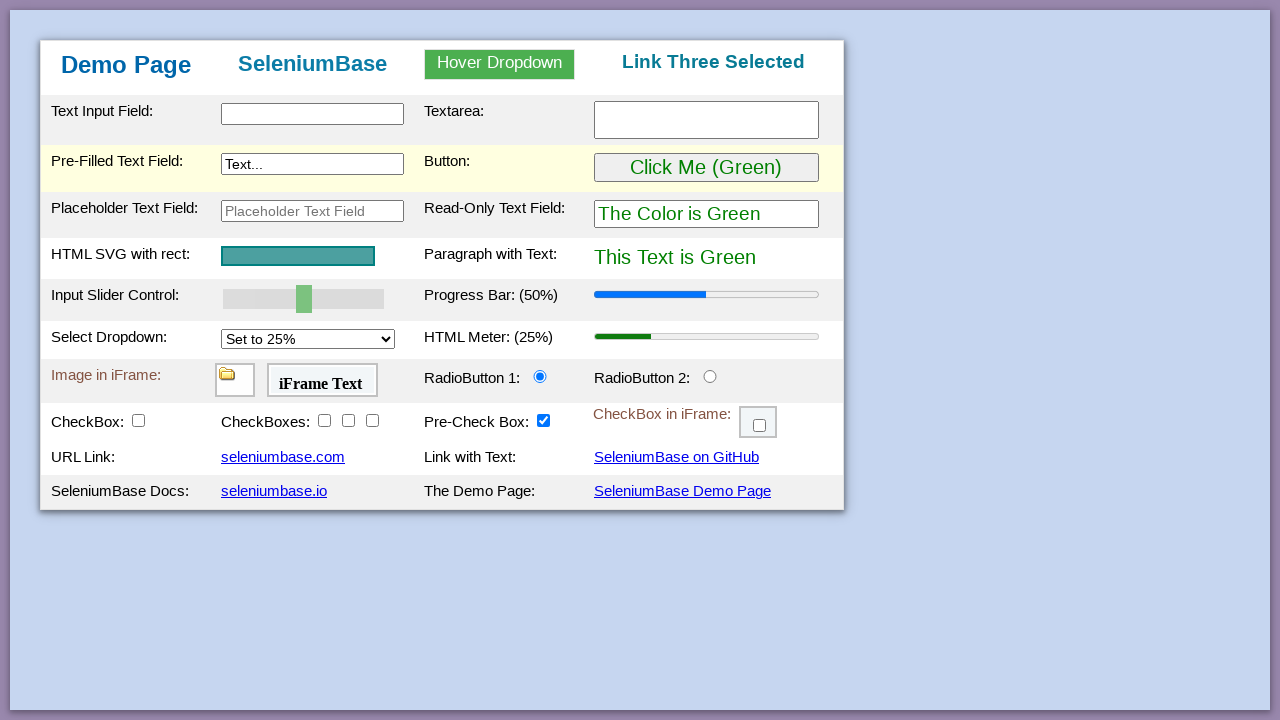